Tests dynamic dropdown functionality on a flight booking practice page by selecting origin city (Delhi) and destination city (Chennai) from cascading dropdowns

Starting URL: https://rahulshettyacademy.com/dropdownsPractise/

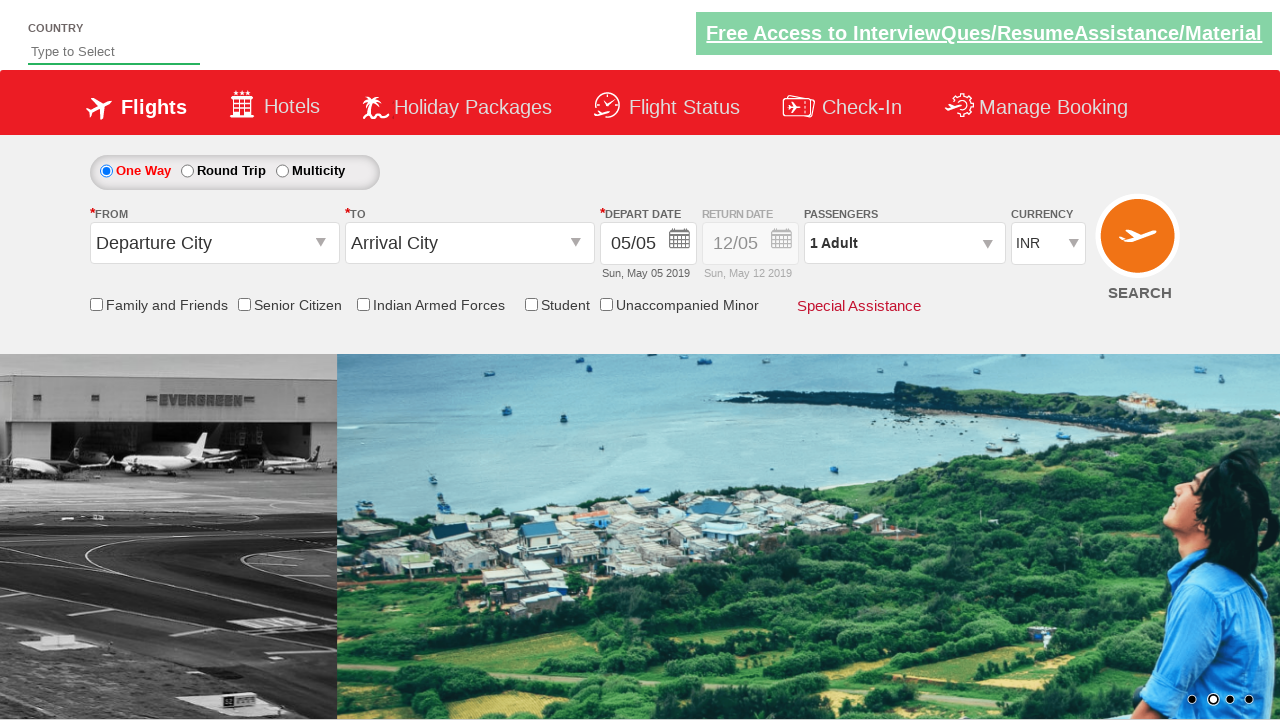

Clicked origin station dropdown to open it at (214, 243) on #ctl00_mainContent_ddl_originStation1_CTXT
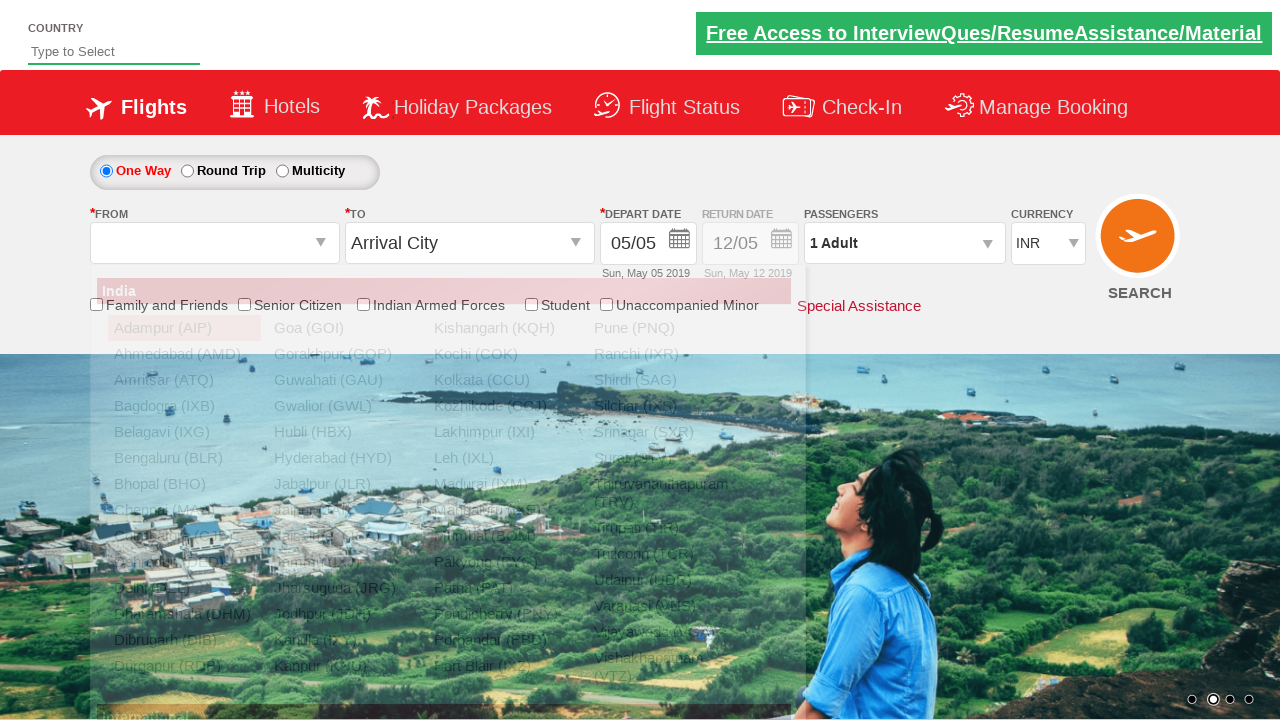

Selected Delhi (DEL) as origin city at (184, 588) on a[value='DEL']
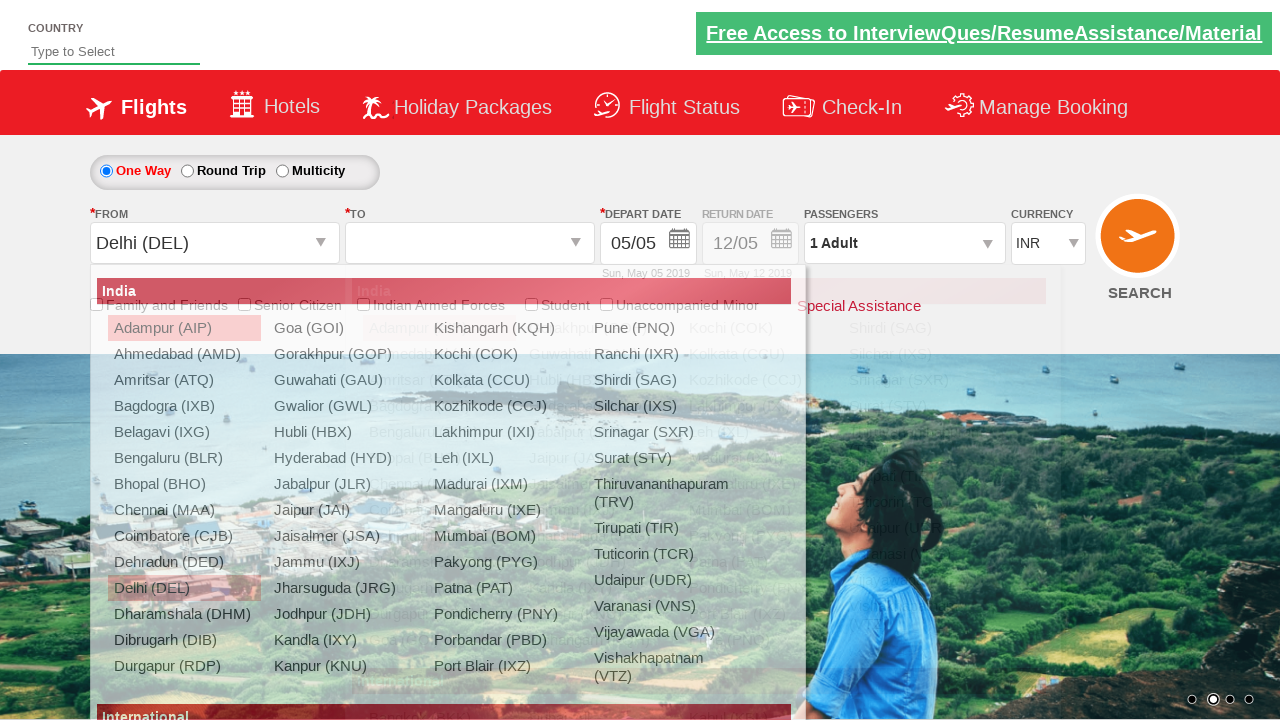

Waited for destination dropdown to be ready
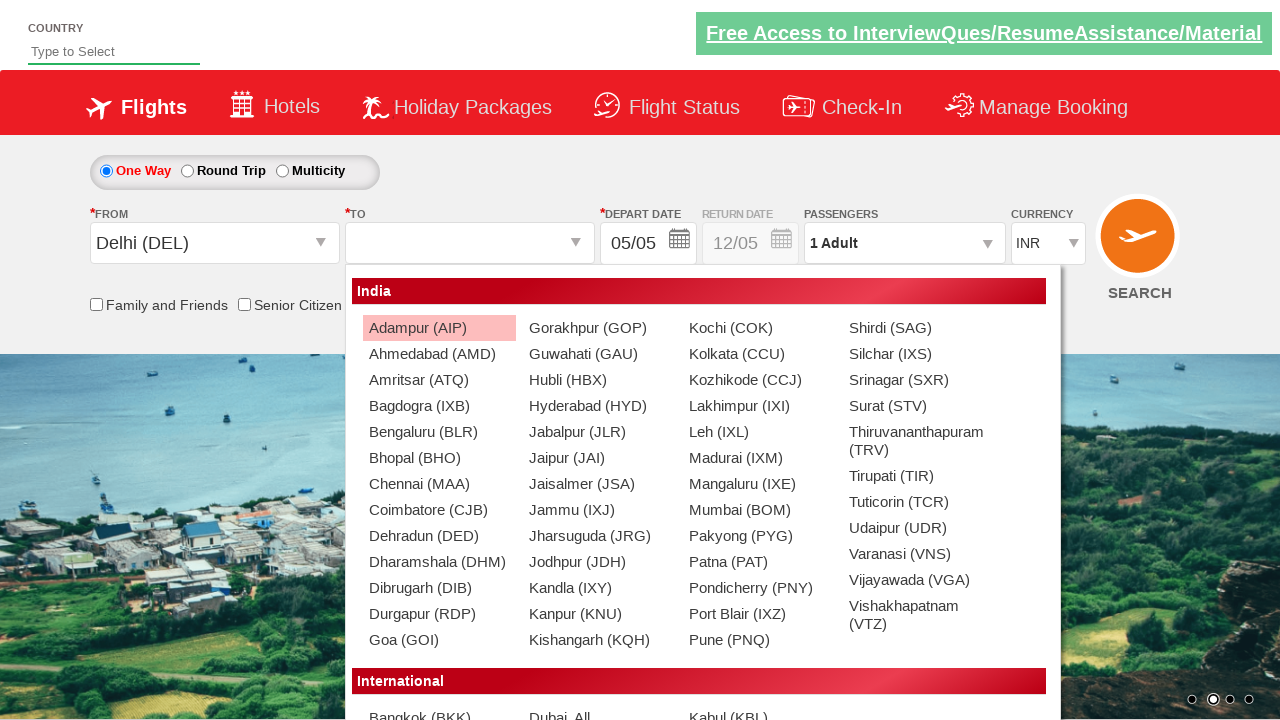

Selected Chennai (MAA) as destination city at (439, 484) on #glsctl00_mainContent_ddl_destinationStation1_CTNR a[value='MAA']
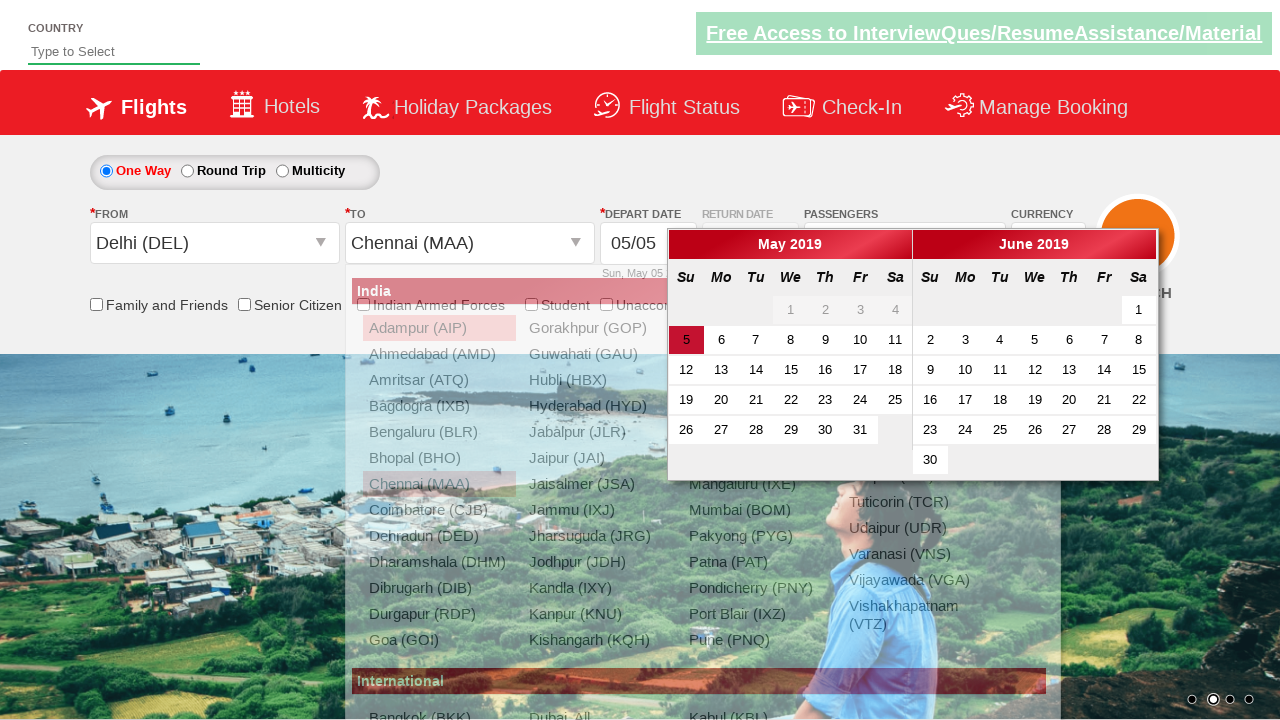

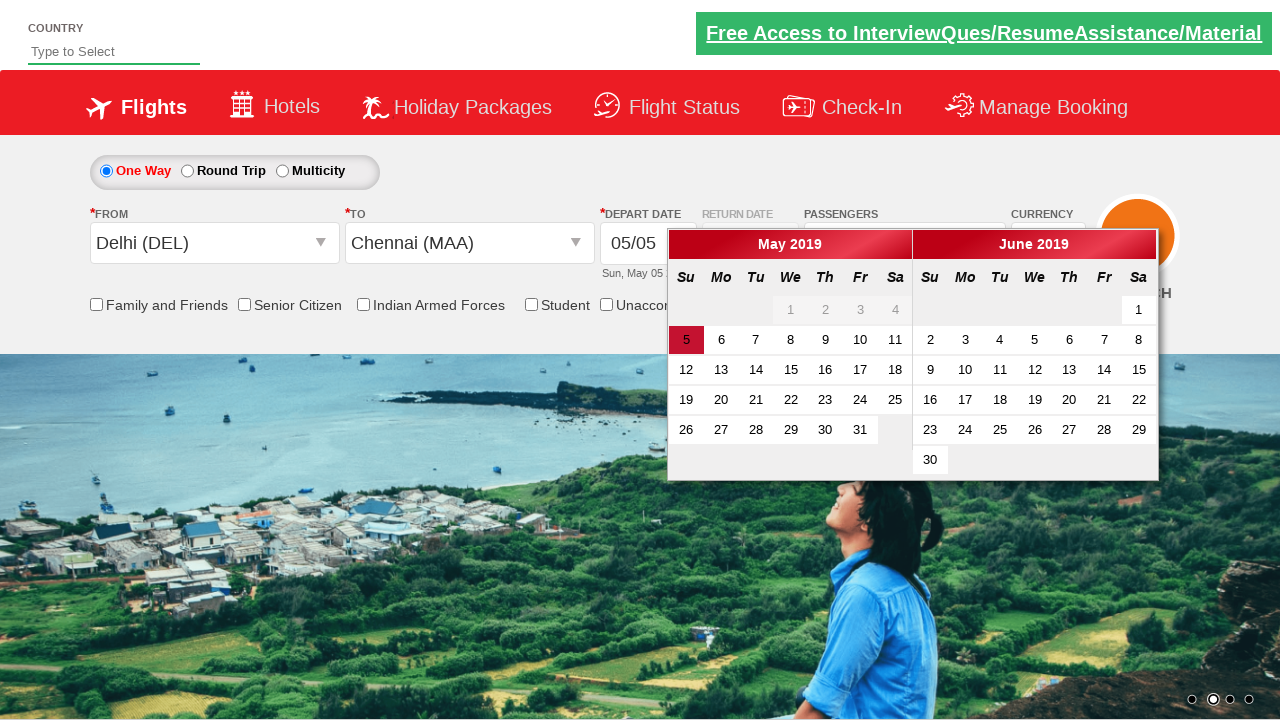